Navigates to the SelectorHub XPath practice page and verifies that the employee table with data is displayed correctly.

Starting URL: https://selectorshub.com/xpath-practice-page/

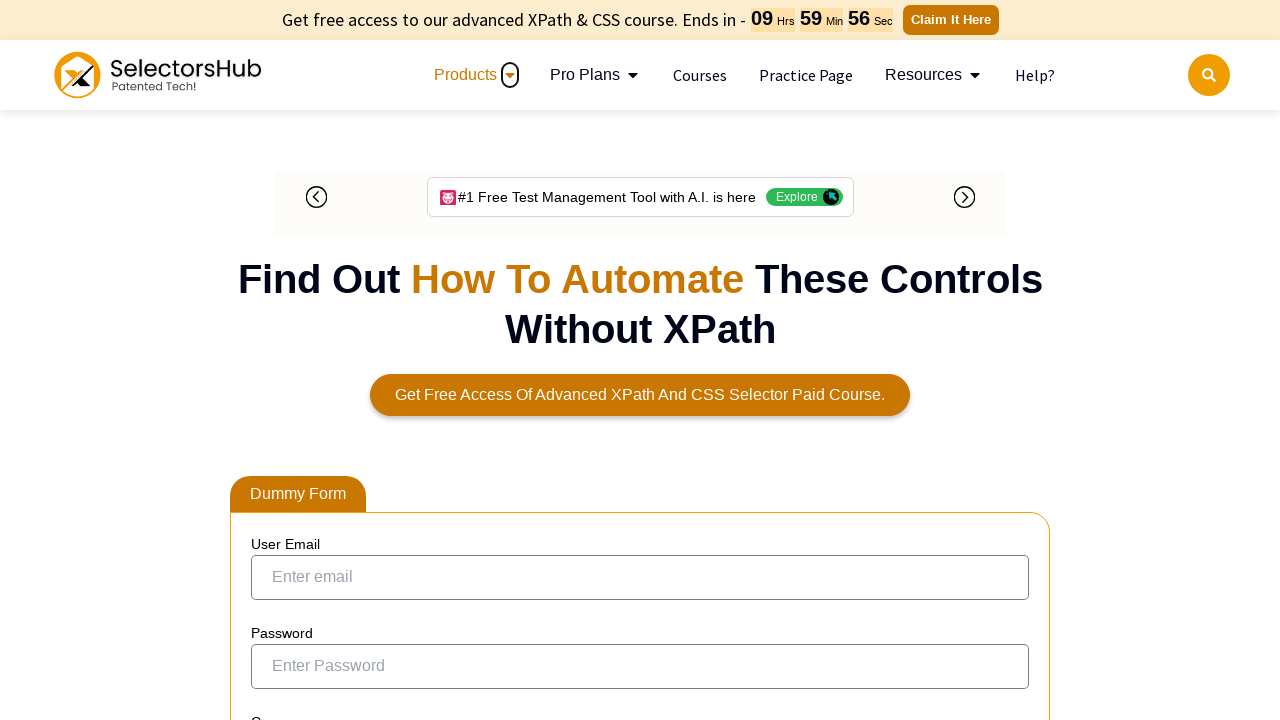

Employee table with id 'resultTable' is visible on the page
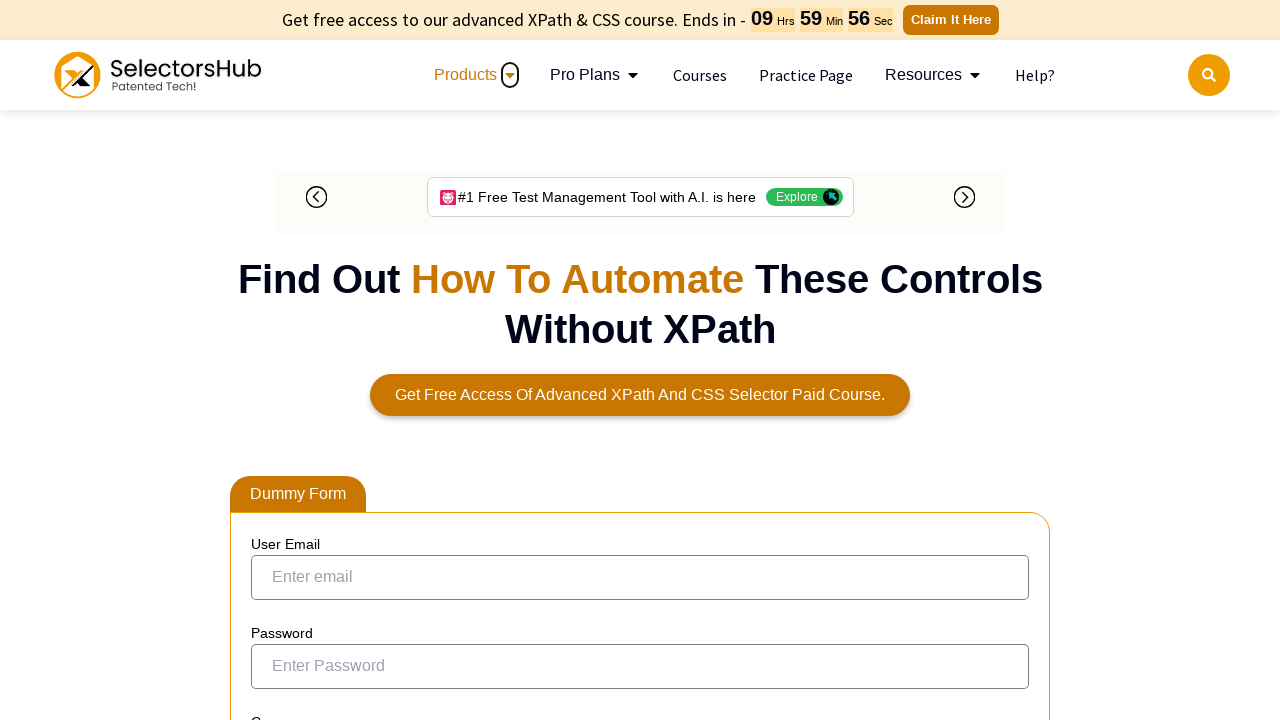

Employee name cells (column 4) in the result table are loaded
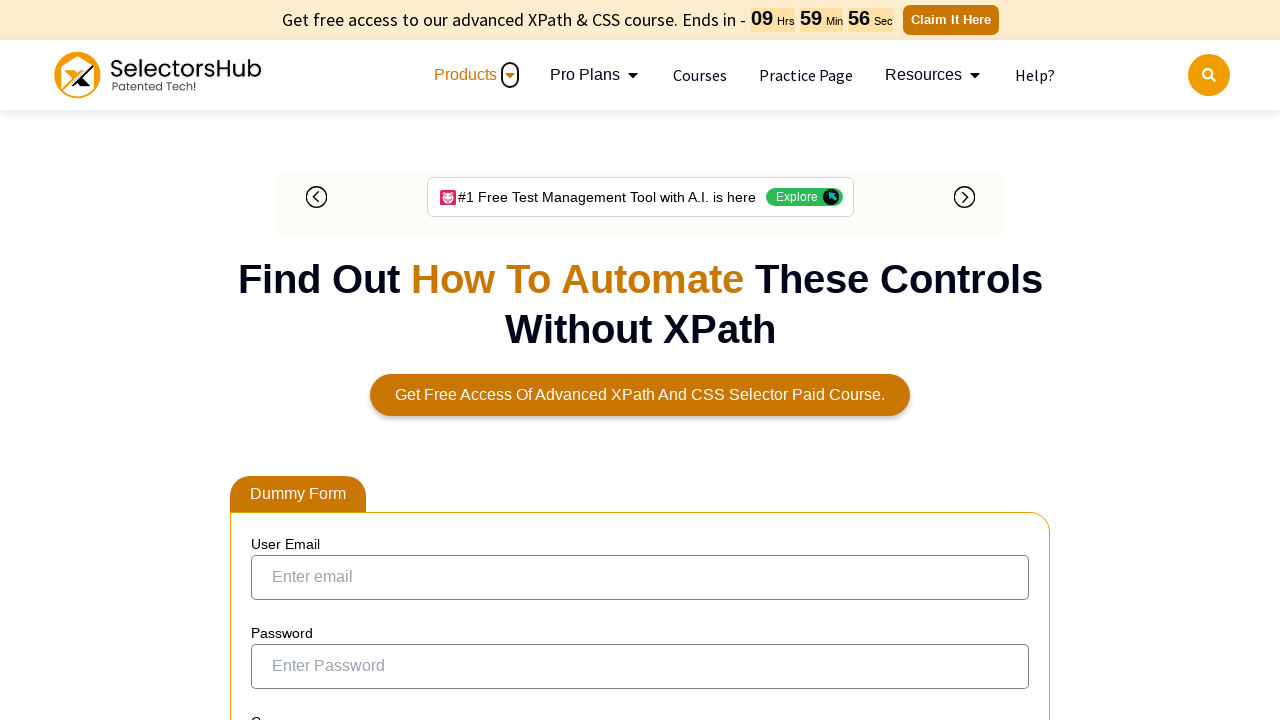

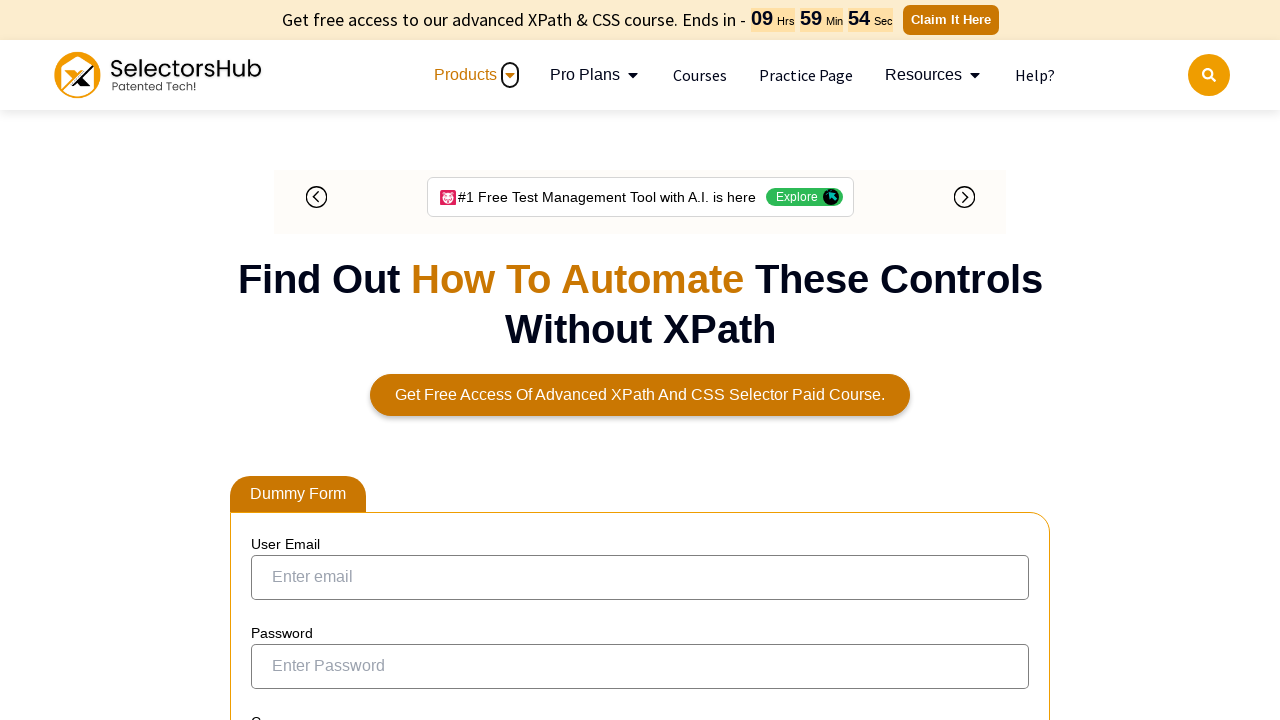